Tests deleting a task by clearing its text while editing at the All filter

Starting URL: https://todomvc4tasj.herokuapp.com/

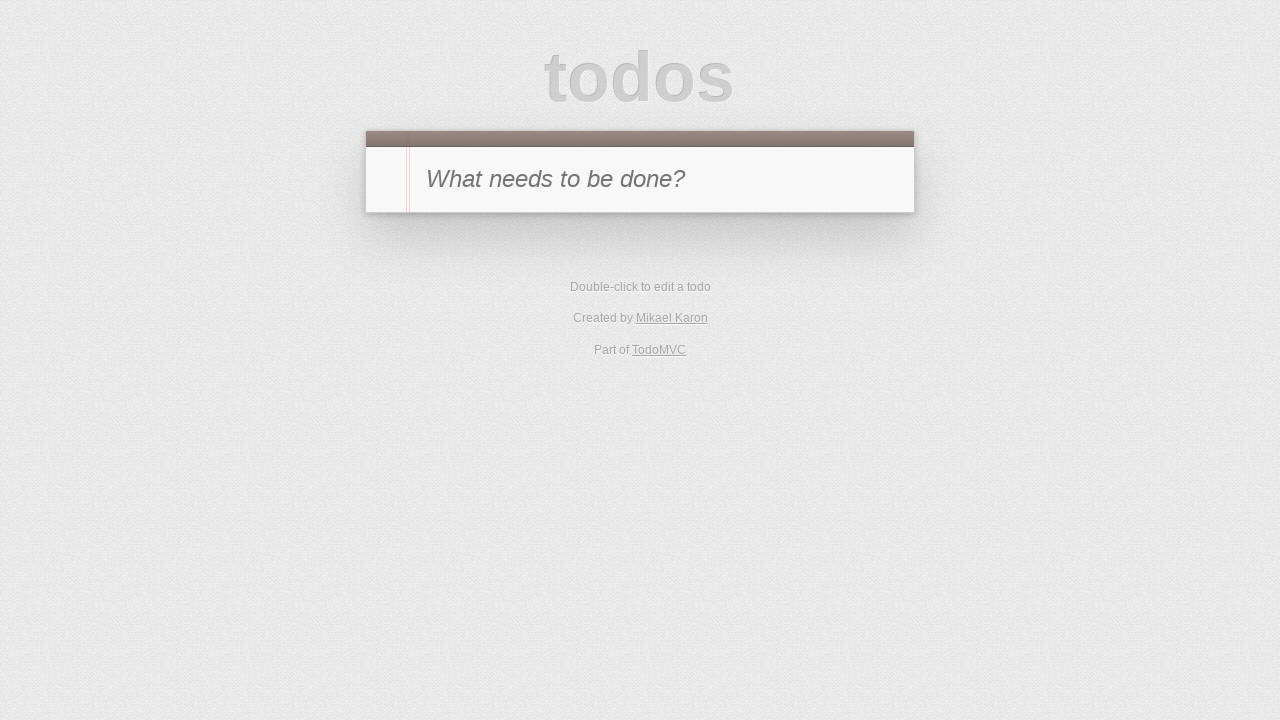

Added two active tasks via localStorage
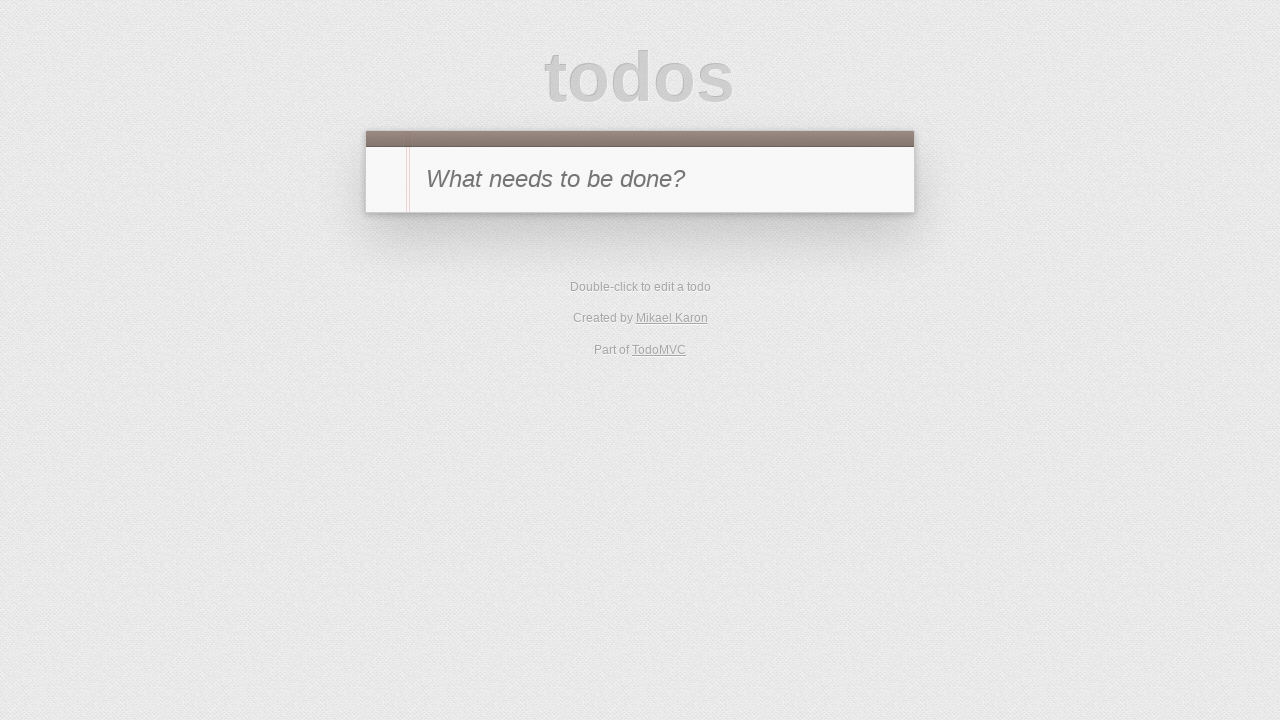

Reloaded page to display tasks
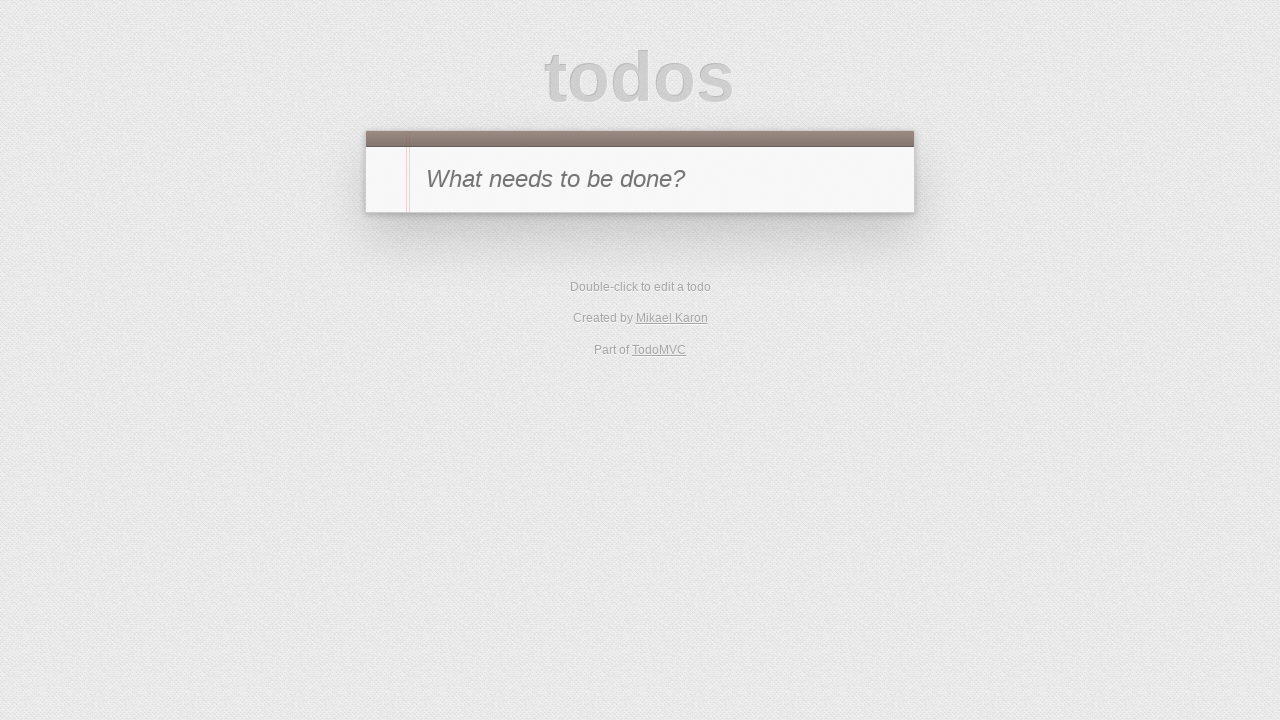

Double-clicked first task to enter edit mode at (640, 242) on #todo-list li:has-text('a')
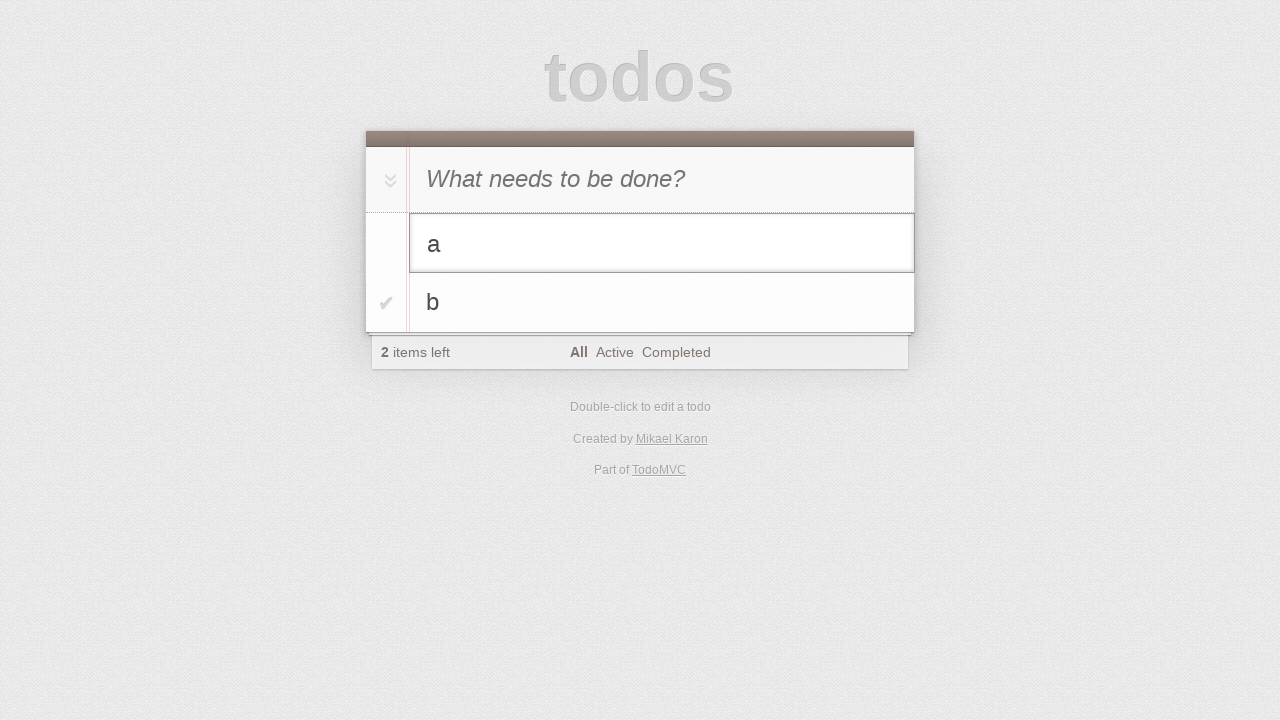

Cleared task text by filling with space only on #todo-list li.editing .edit
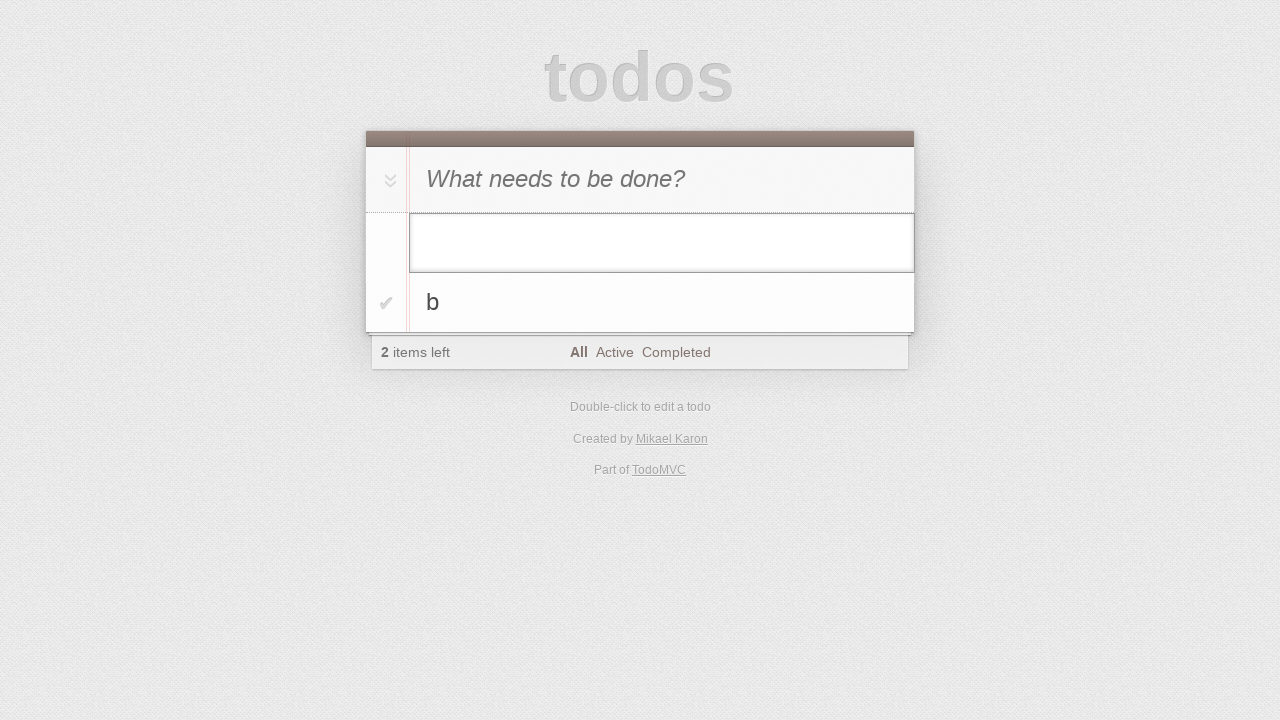

Pressed Enter to confirm deletion of empty task on #todo-list li.editing .edit
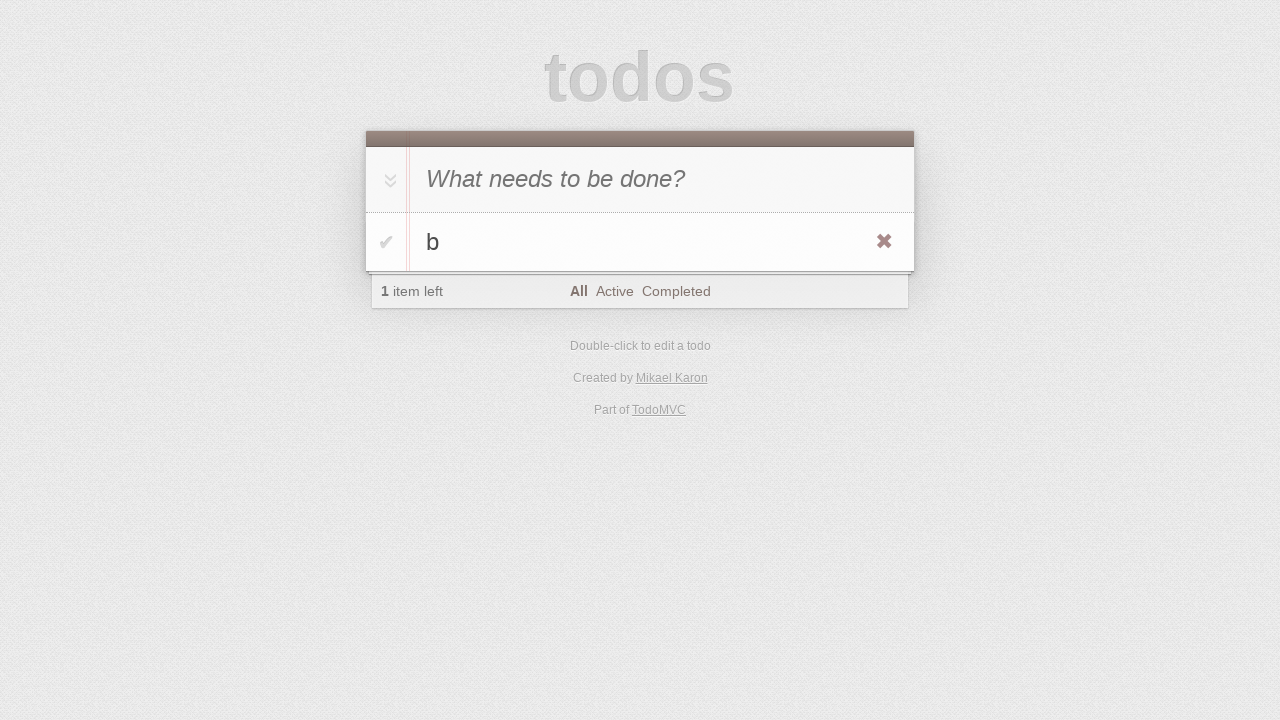

Verified that only task 'b' remains in todo list
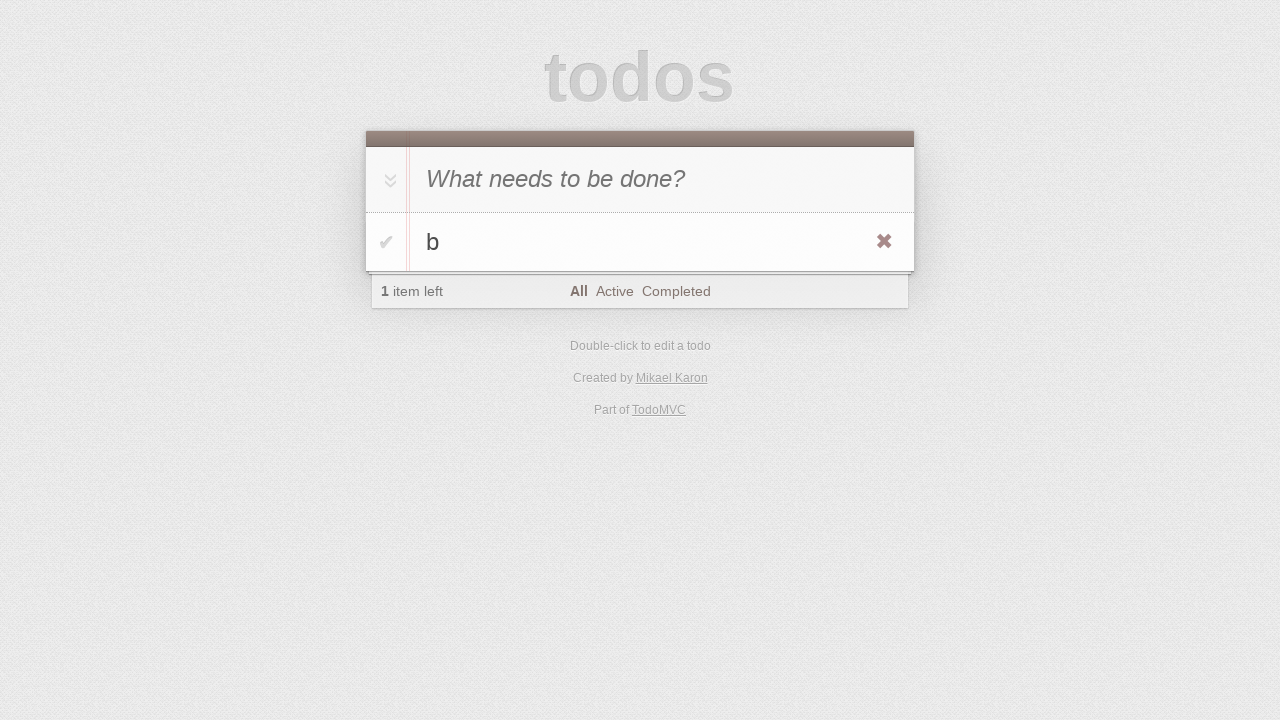

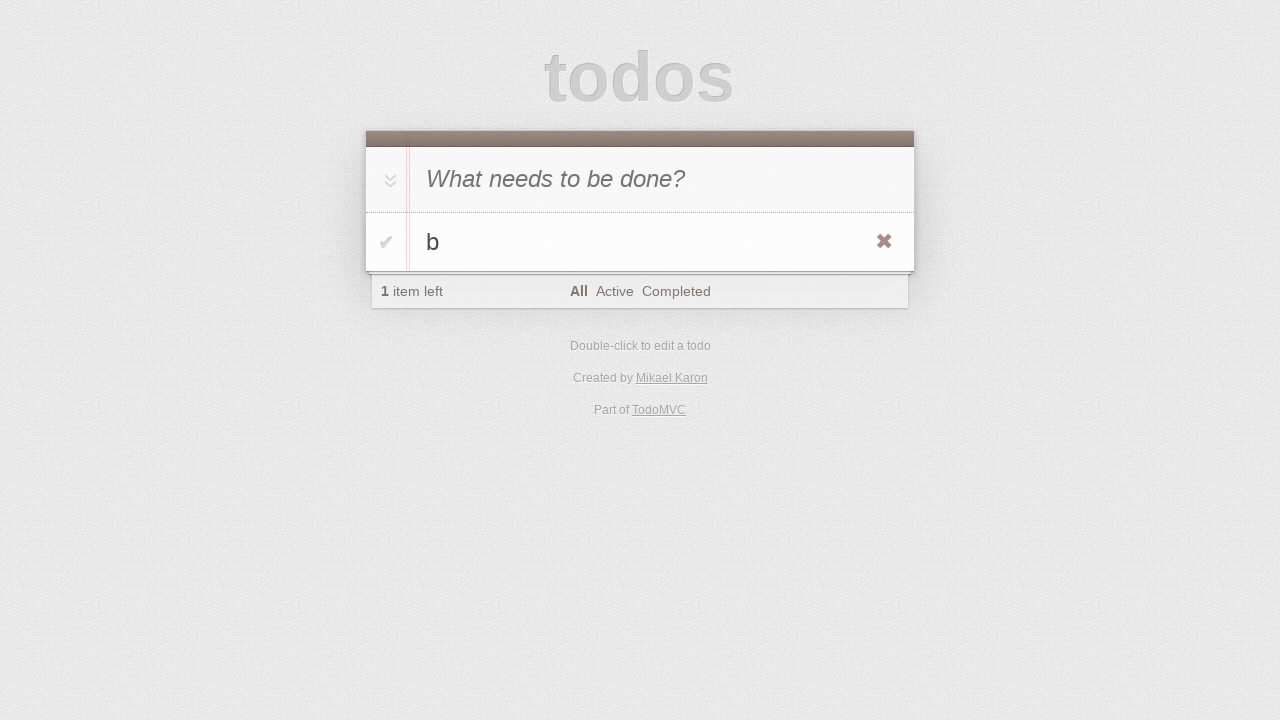